Tests clicking a button with dynamic ID multiple times to verify it can be located by text content

Starting URL: http://uitestingplayground.com/dynamicid

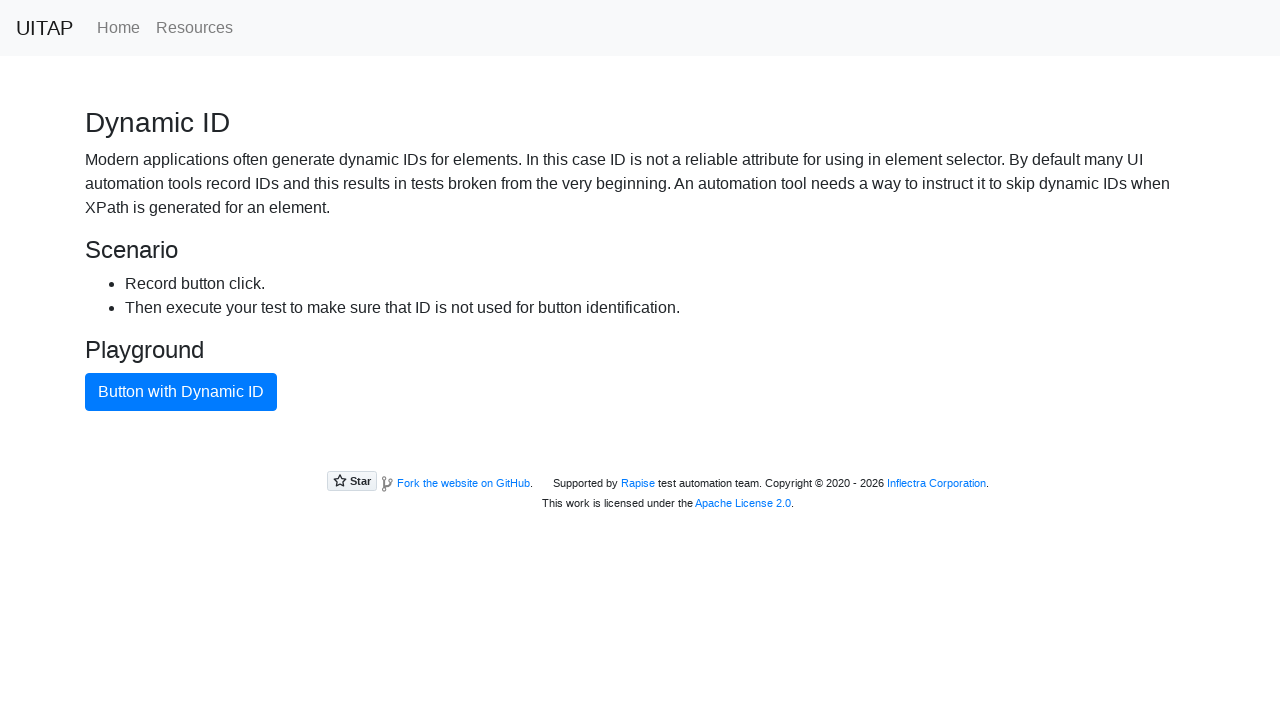

Clicked button with dynamic ID (first click) at (181, 392) on xpath=//button[text()="Button with Dynamic ID"]
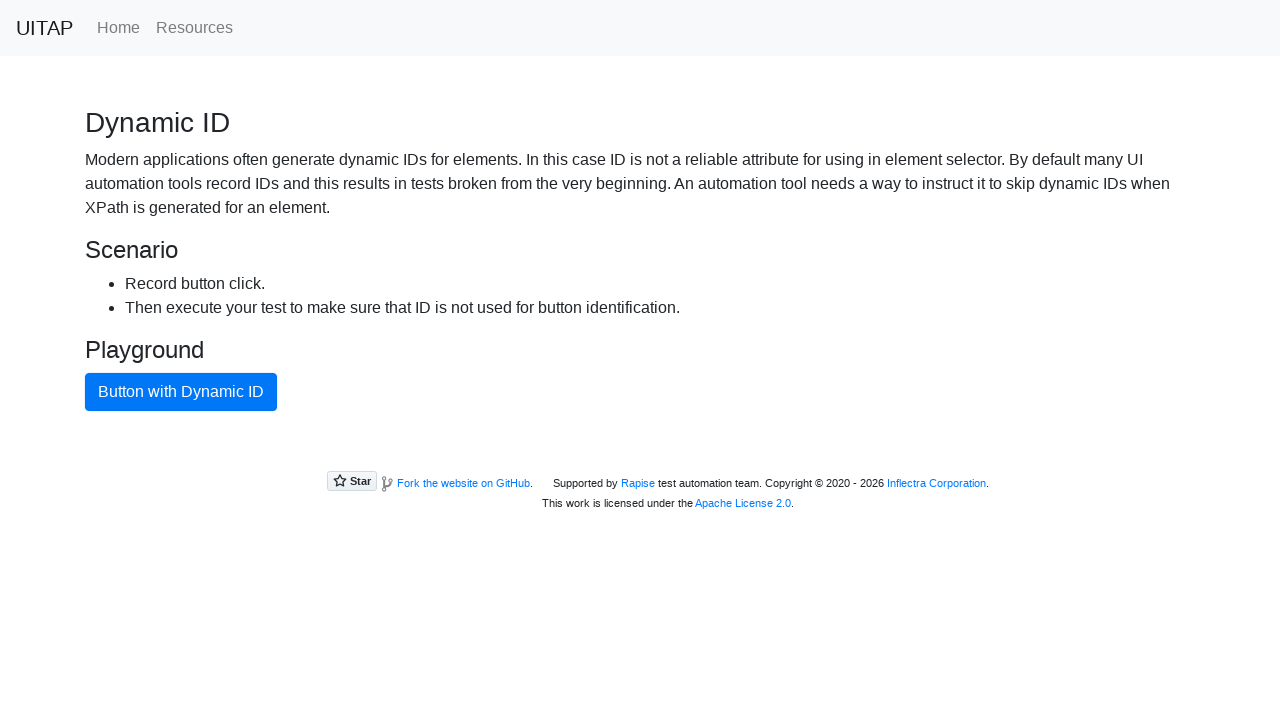

Clicked button with dynamic ID at (181, 392) on xpath=//button[text()="Button with Dynamic ID"]
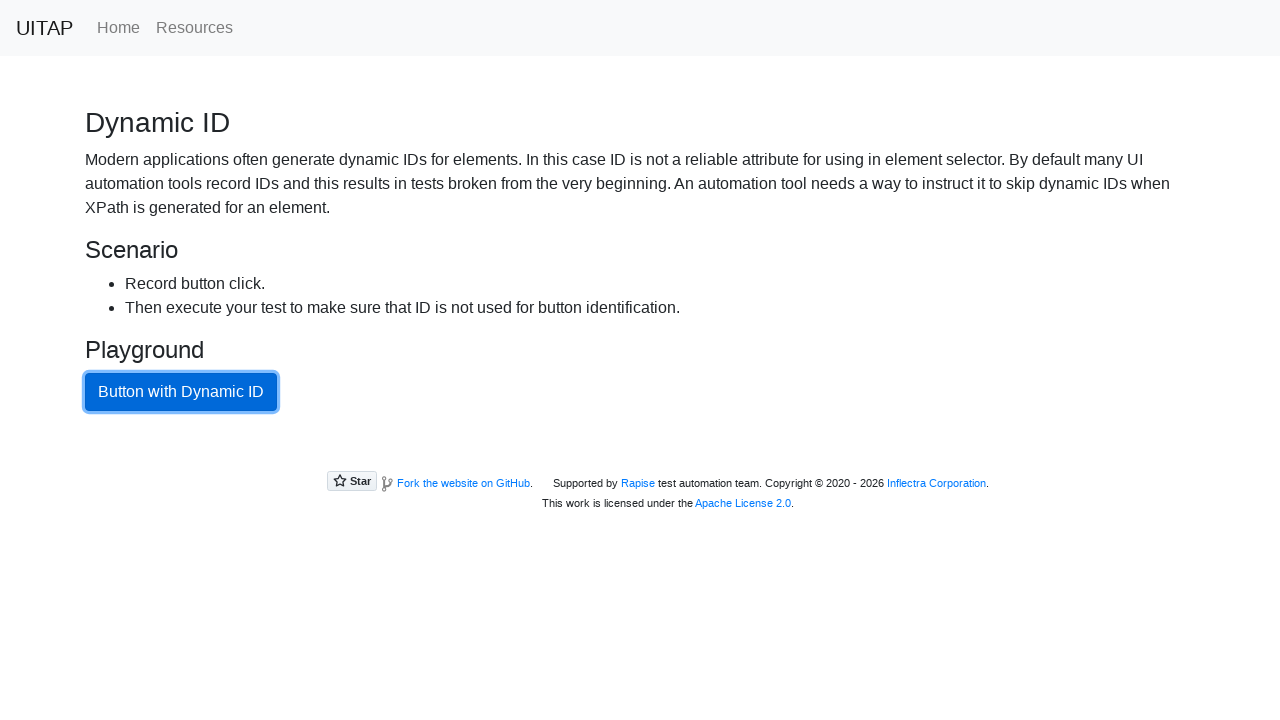

Clicked button with dynamic ID at (181, 392) on xpath=//button[text()="Button with Dynamic ID"]
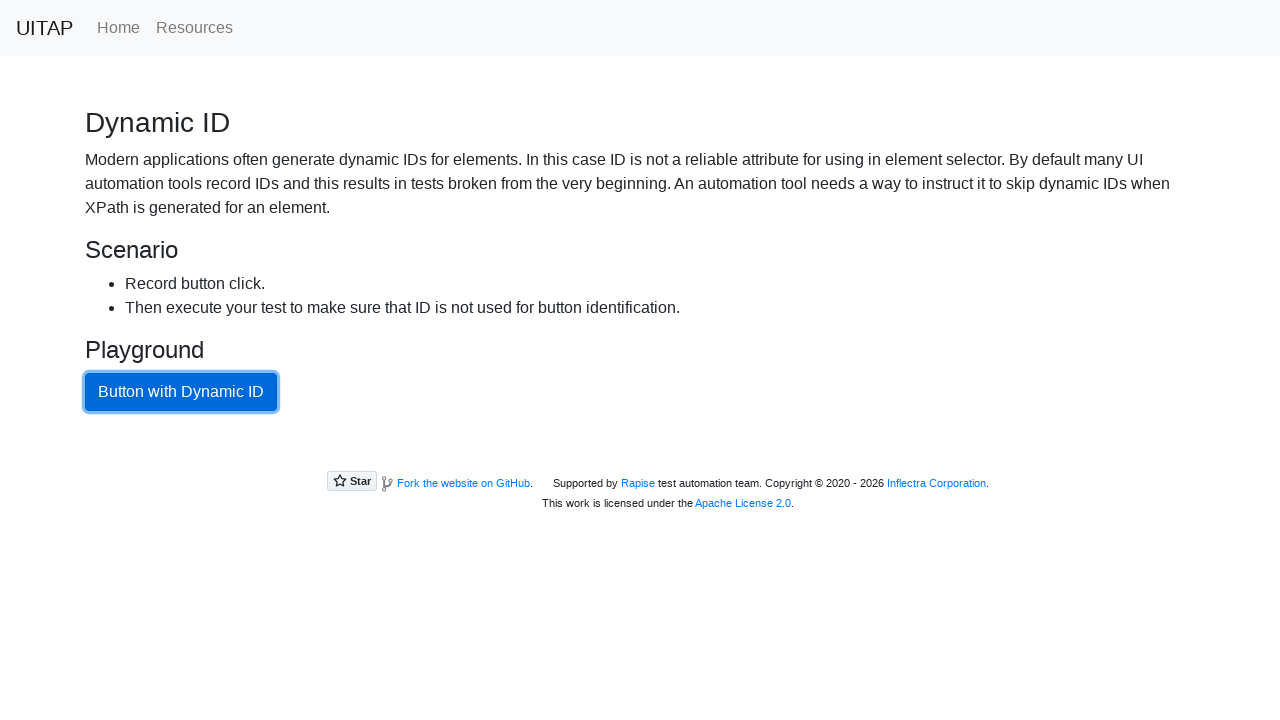

Clicked button with dynamic ID at (181, 392) on xpath=//button[text()="Button with Dynamic ID"]
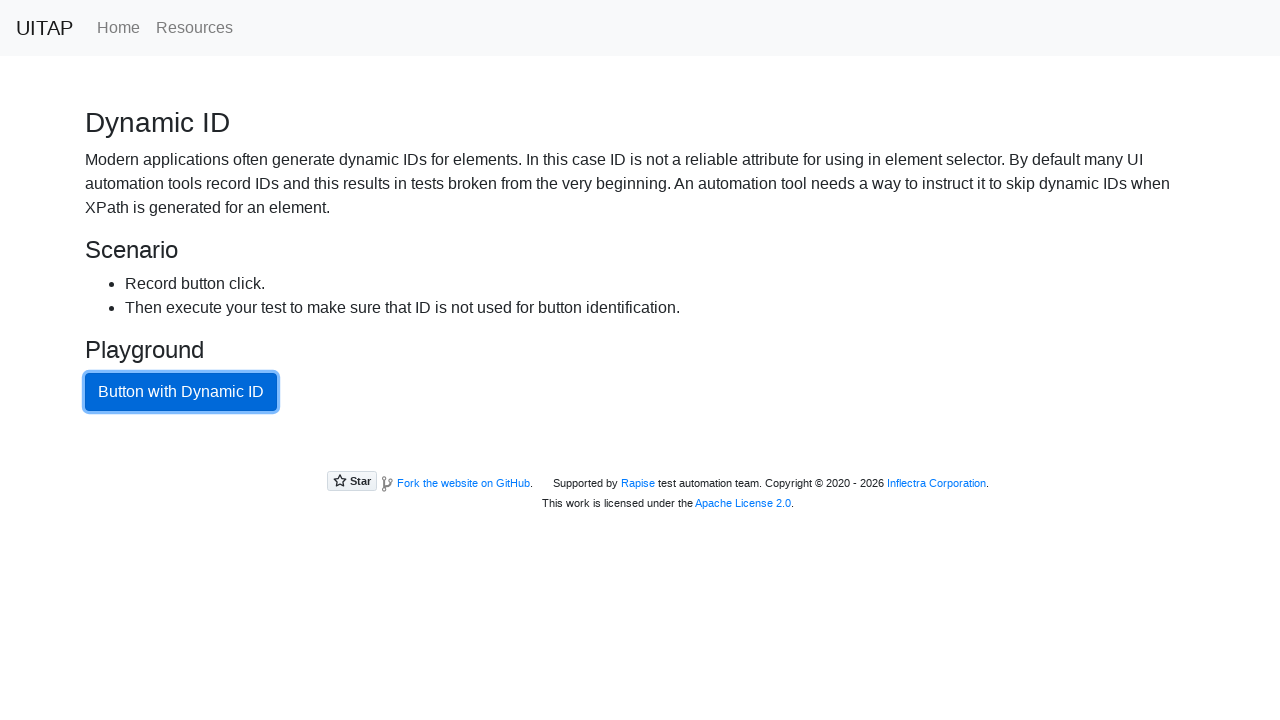

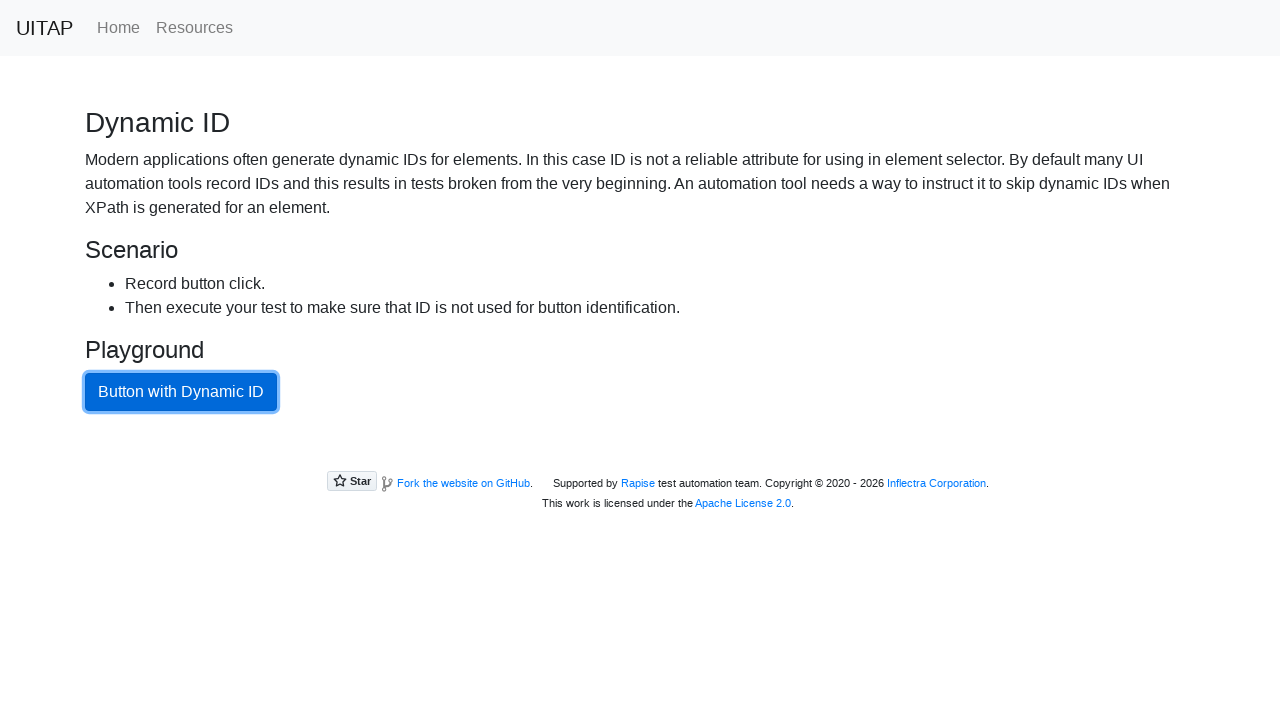